Tests a checkers game by making several moves with orange pieces on the board and then restarting the game

Starting URL: https://www.gamesforthebrain.com/game/checkers/

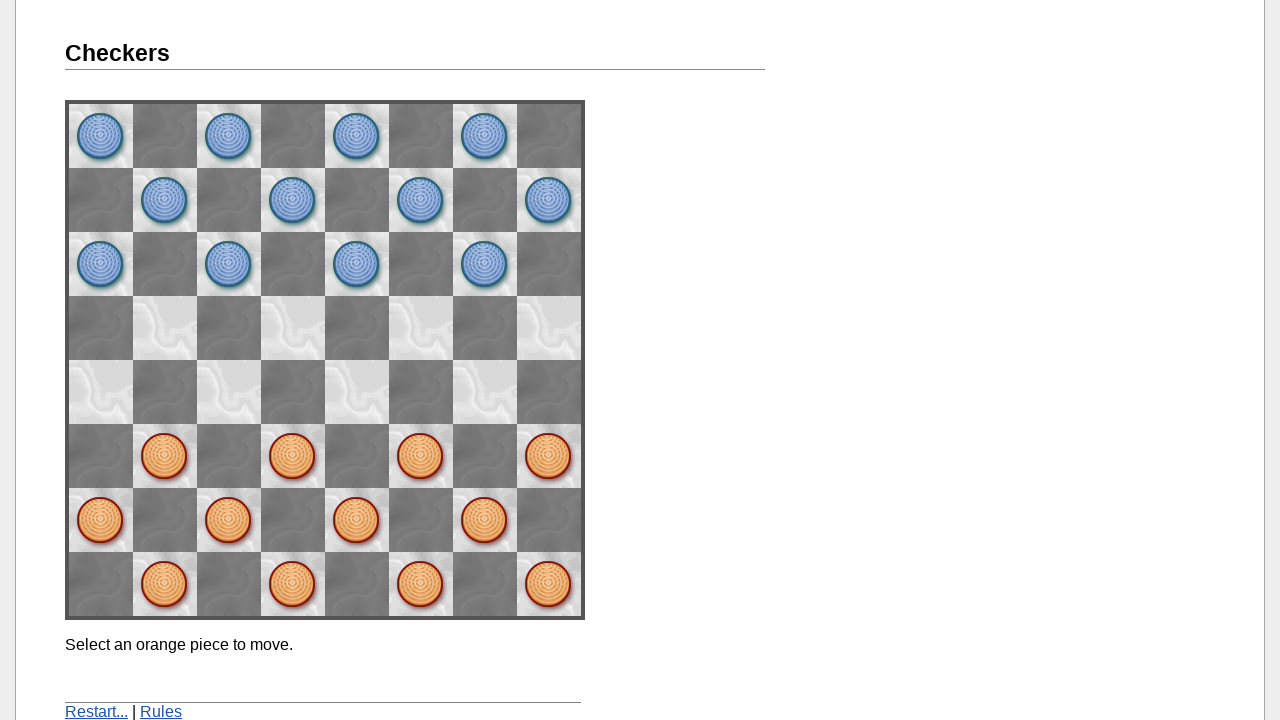

Clicked orange piece at position (2,2) at (421, 456) on img[onclick='didClick(2, 2)']
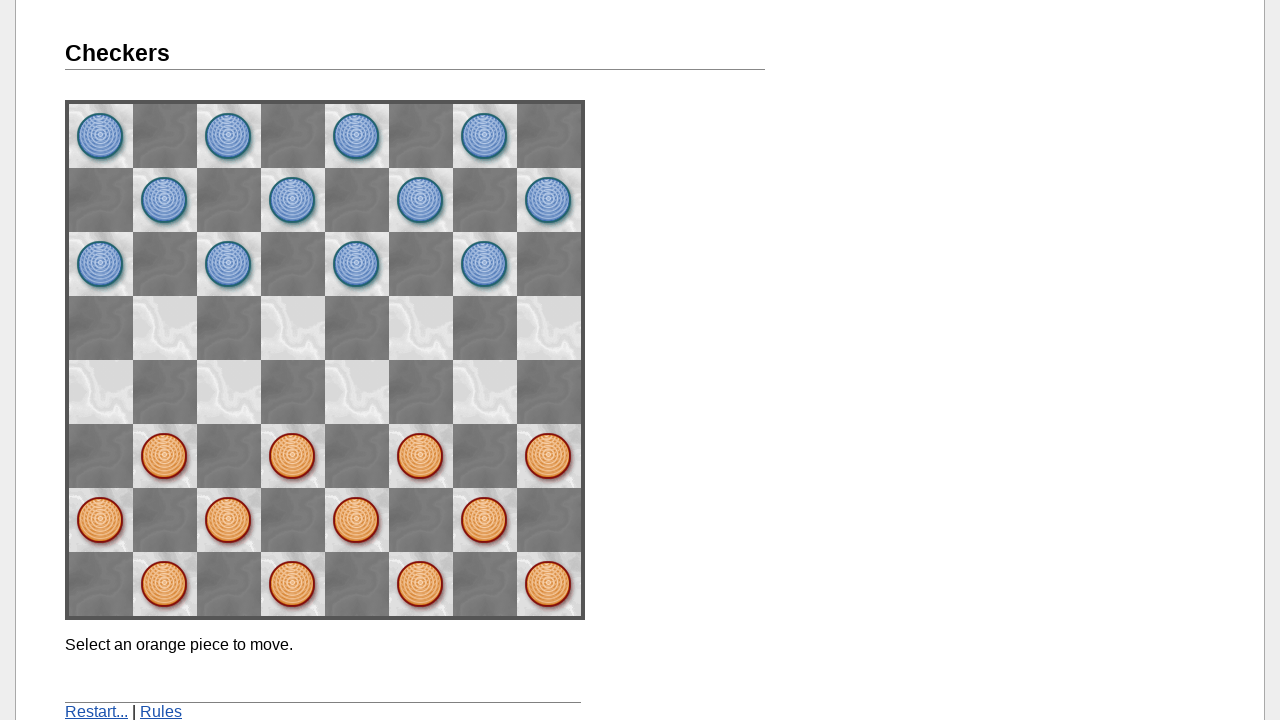

Moved orange piece to position (1,3) at (485, 392) on img[onclick='didClick(1, 3)']
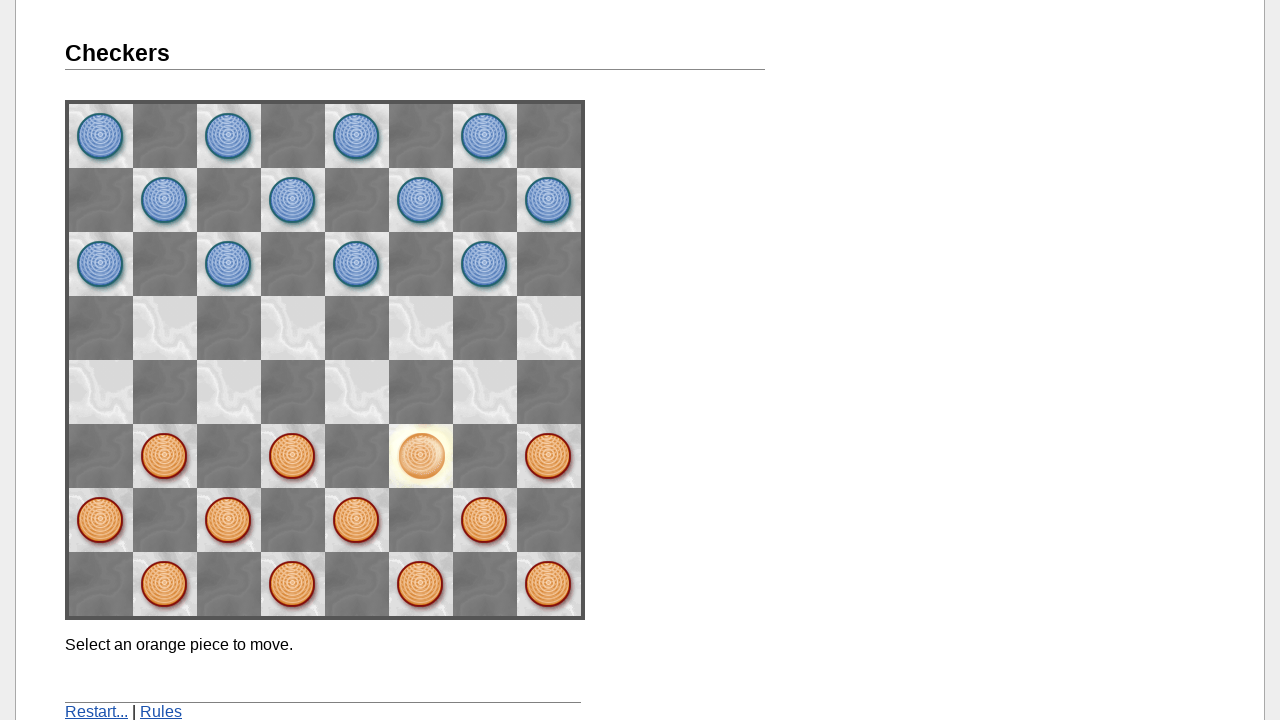

Waited for first move to complete
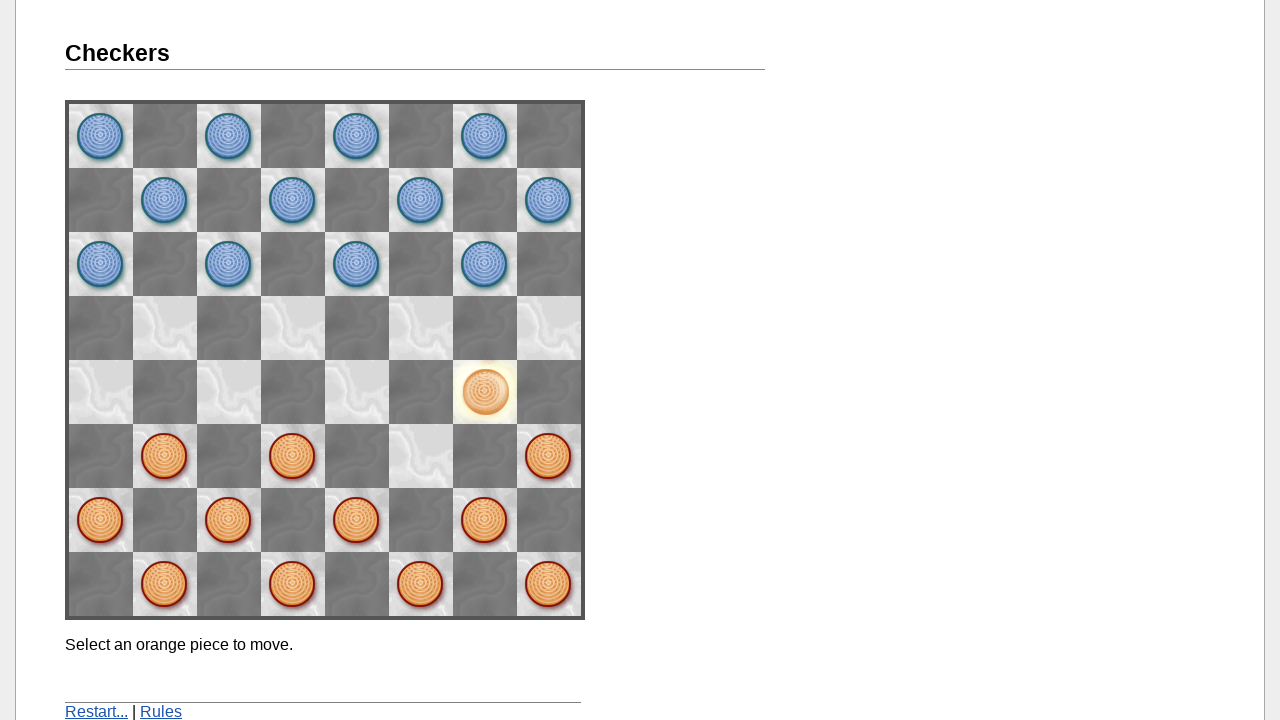

Clicked orange piece at space42 at (293, 456) on img[name='space42']
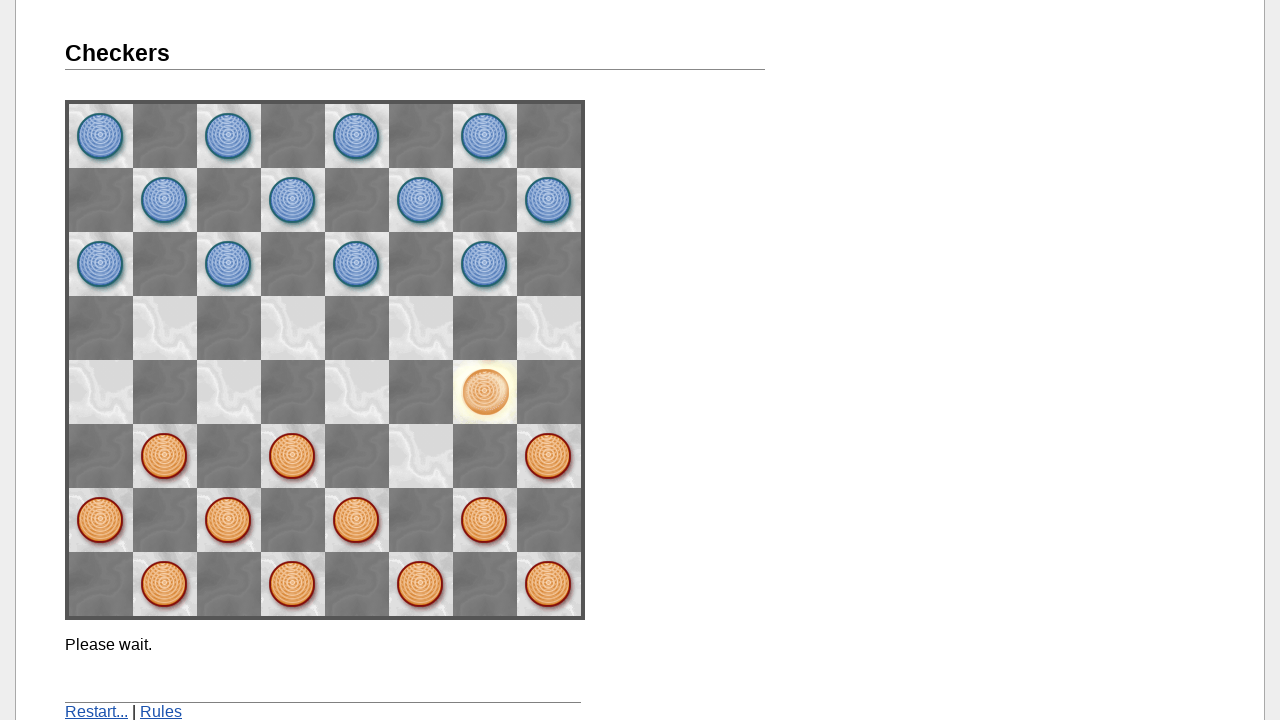

Moved orange piece to space53 at (229, 392) on img[name='space53']
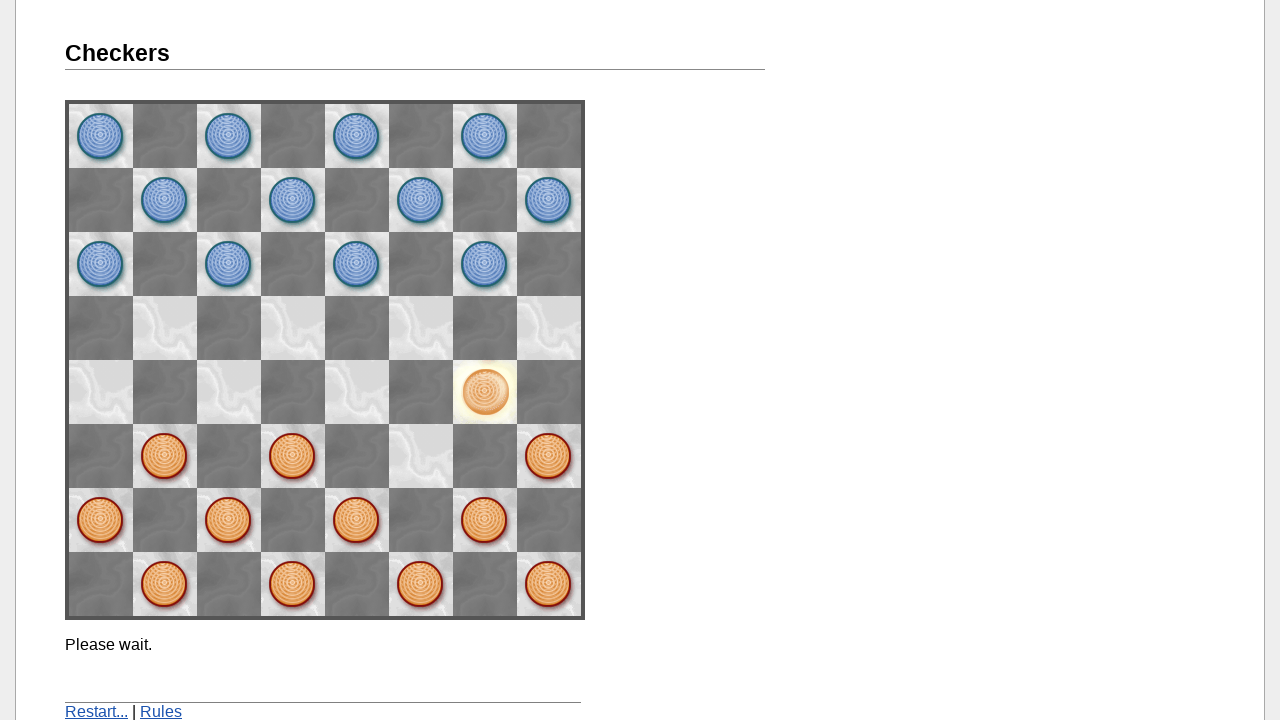

Waited for second move to complete
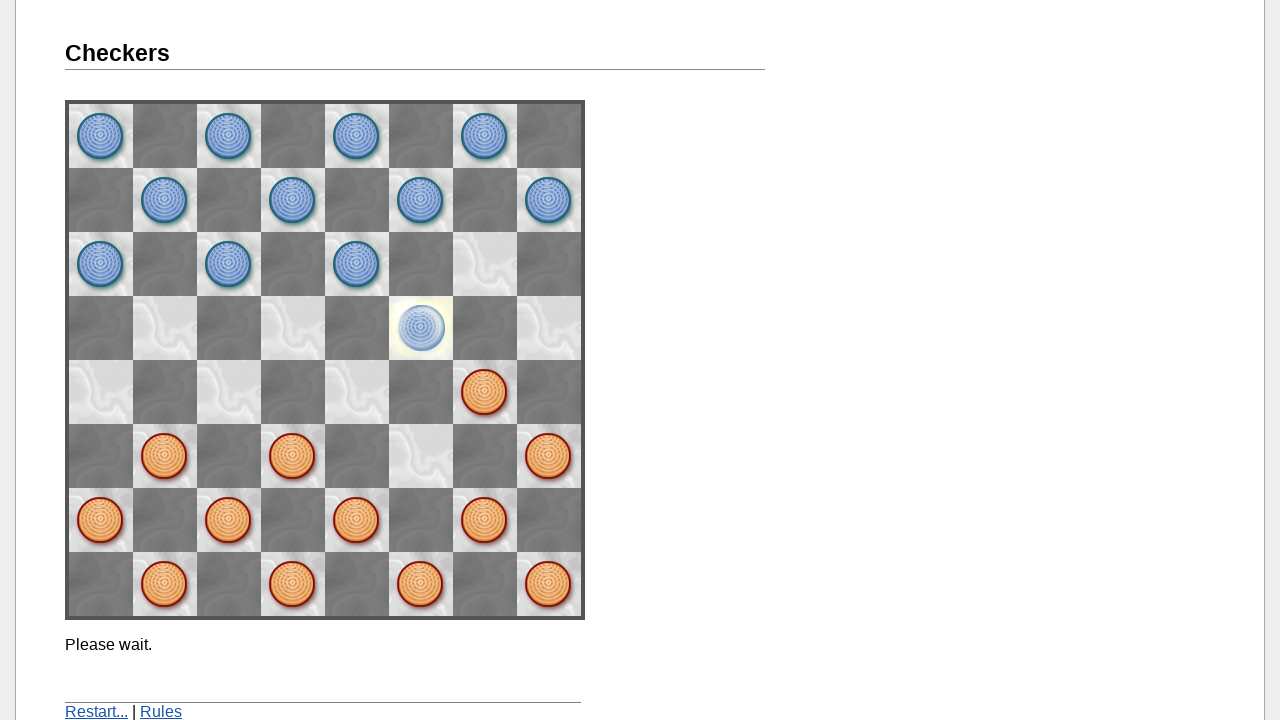

Clicked orange piece at space31 at (357, 520) on img[name='space31']
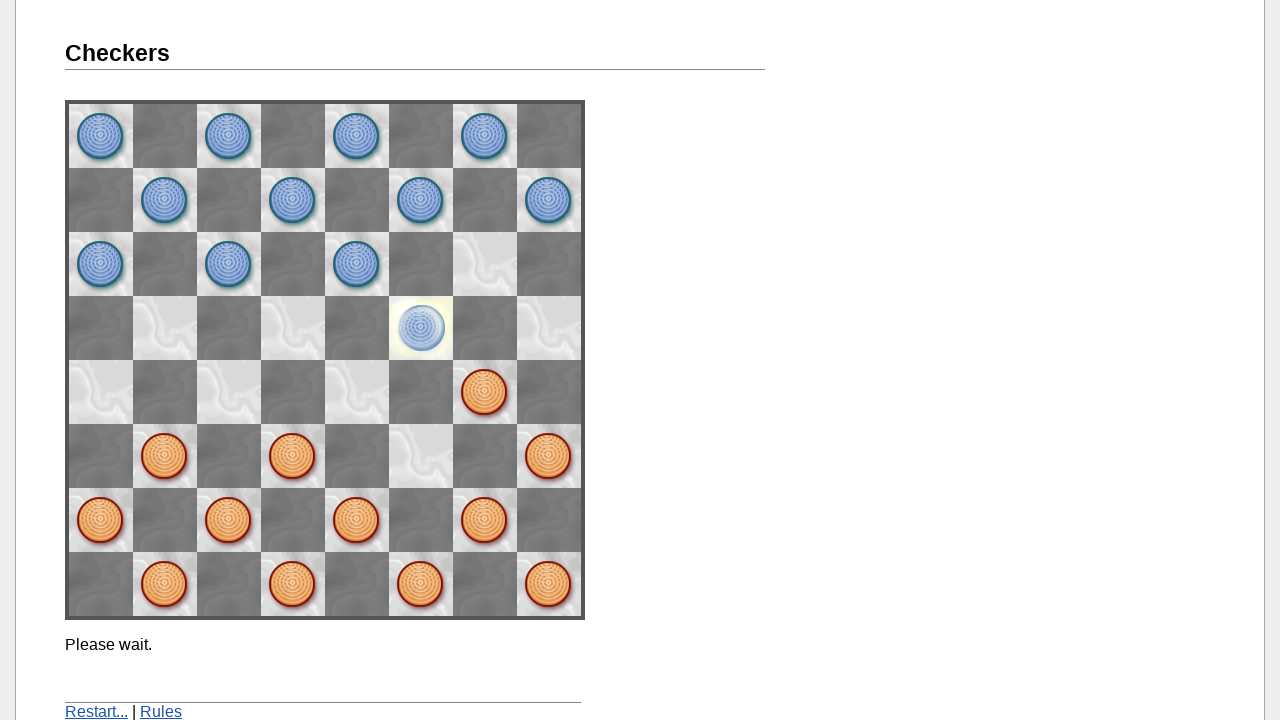

Moved orange piece to space42 at (293, 456) on img[name='space42']
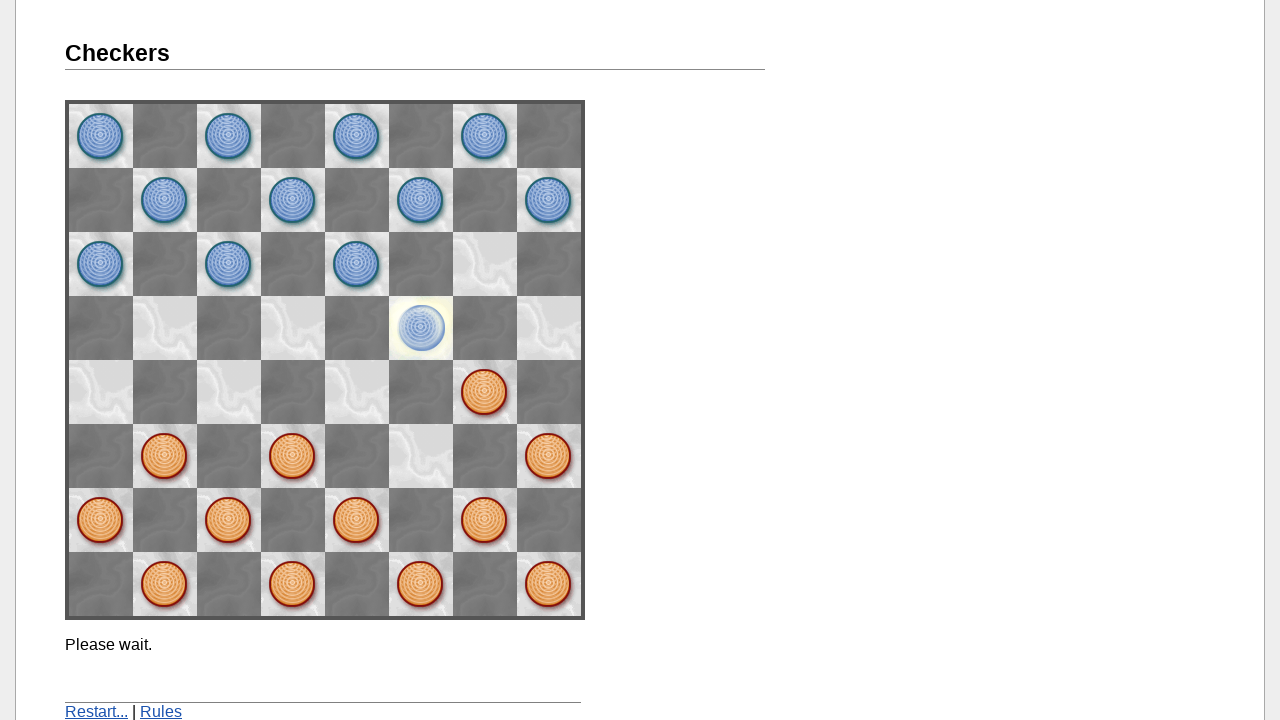

Waited for third move to complete
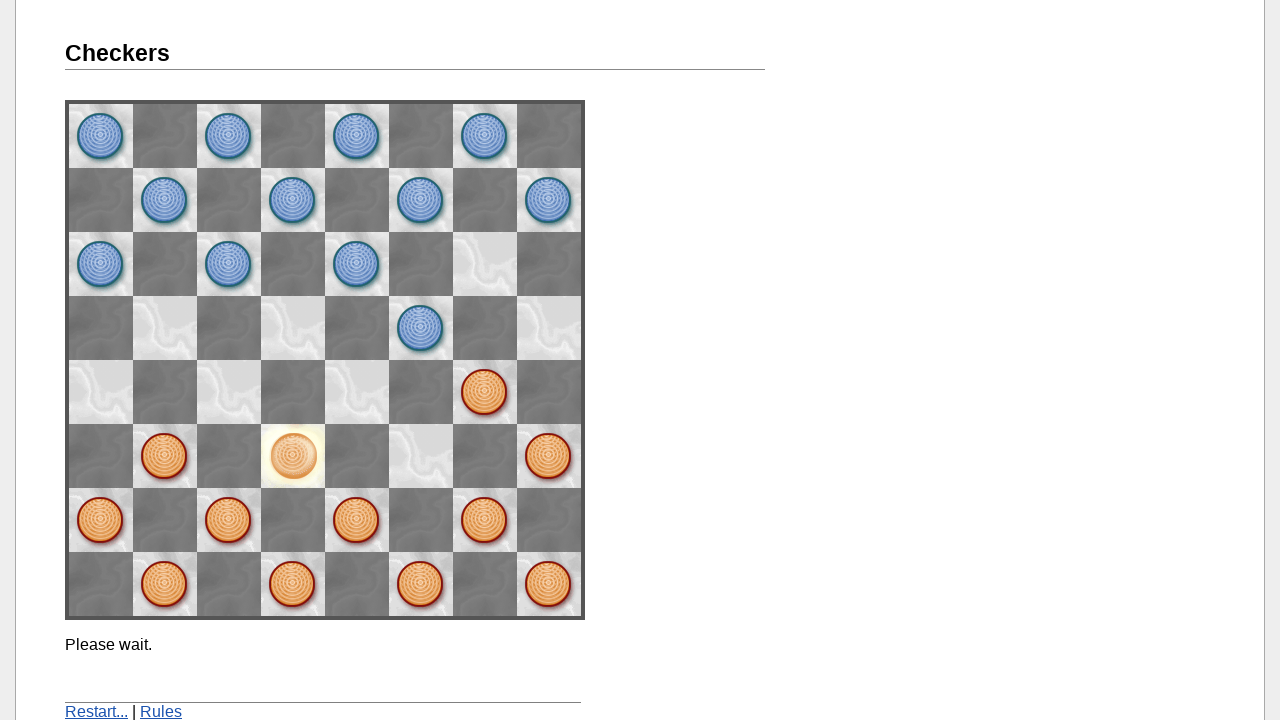

Clicked orange piece at space11 at (485, 520) on img[name='space11']
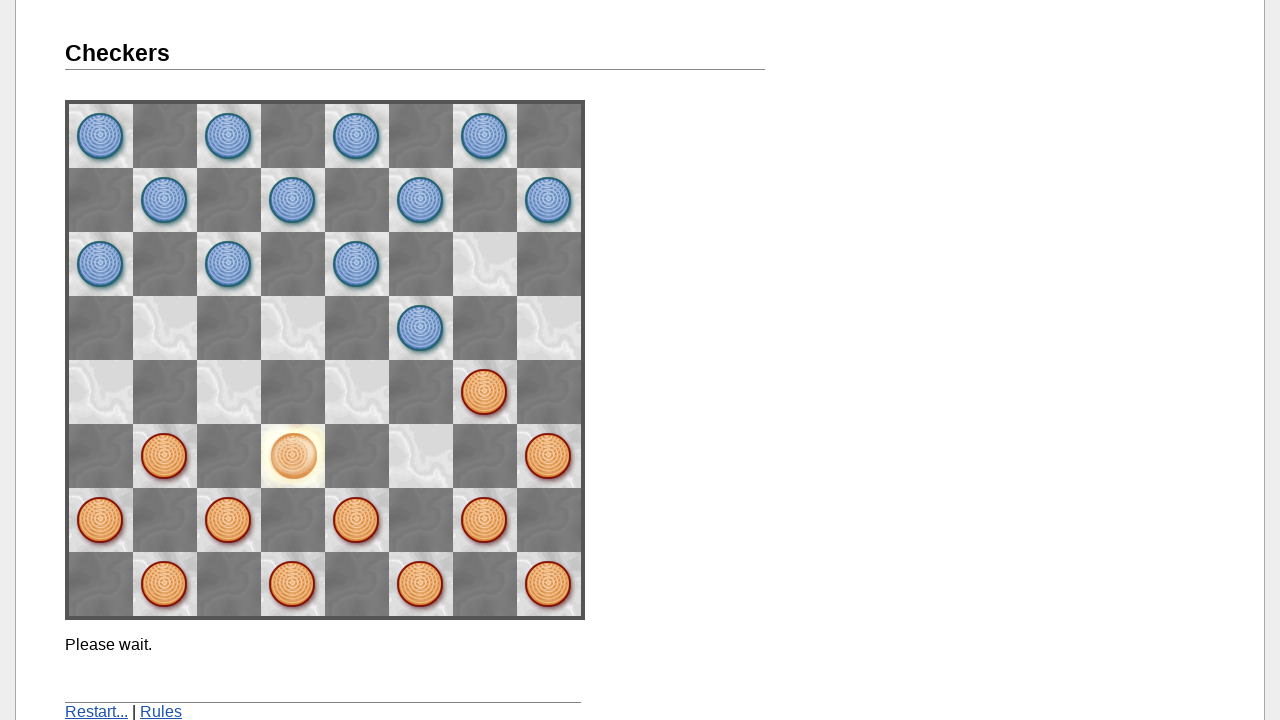

Moved orange piece to space33 at (357, 392) on img[name='space33']
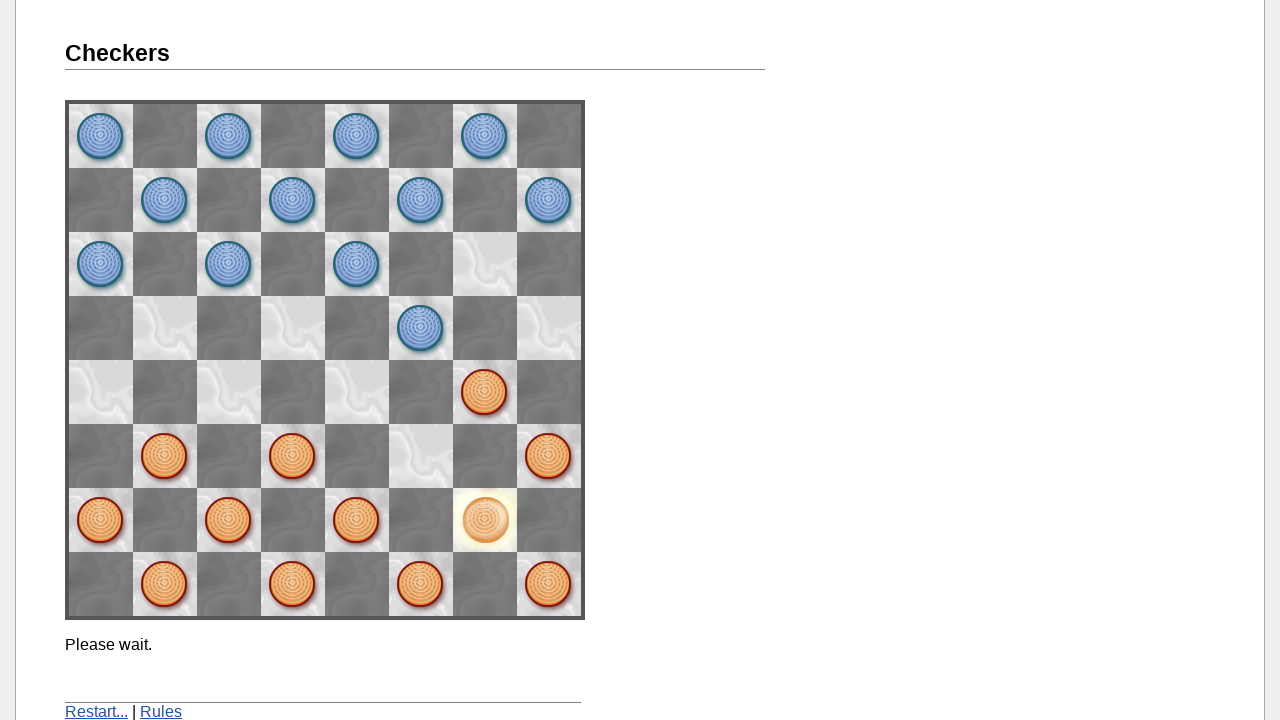

Waited for fourth move to complete
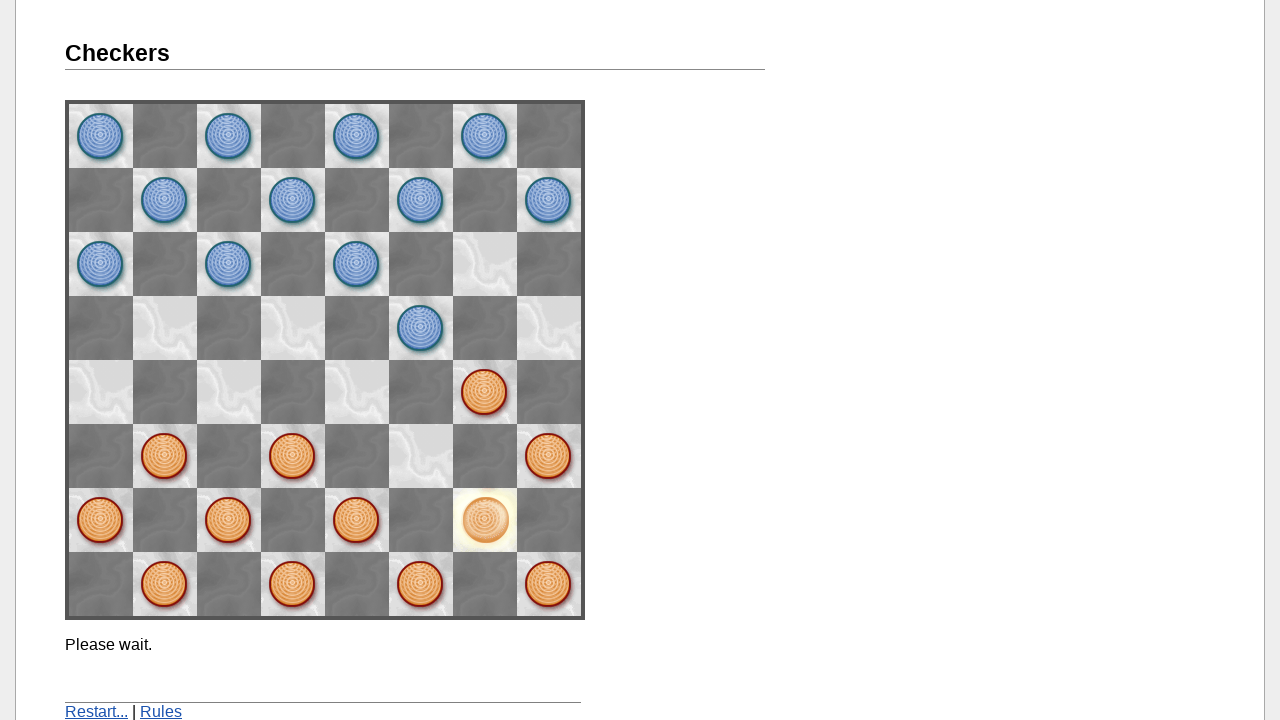

Clicked orange piece at space33 at (357, 392) on img[name='space33']
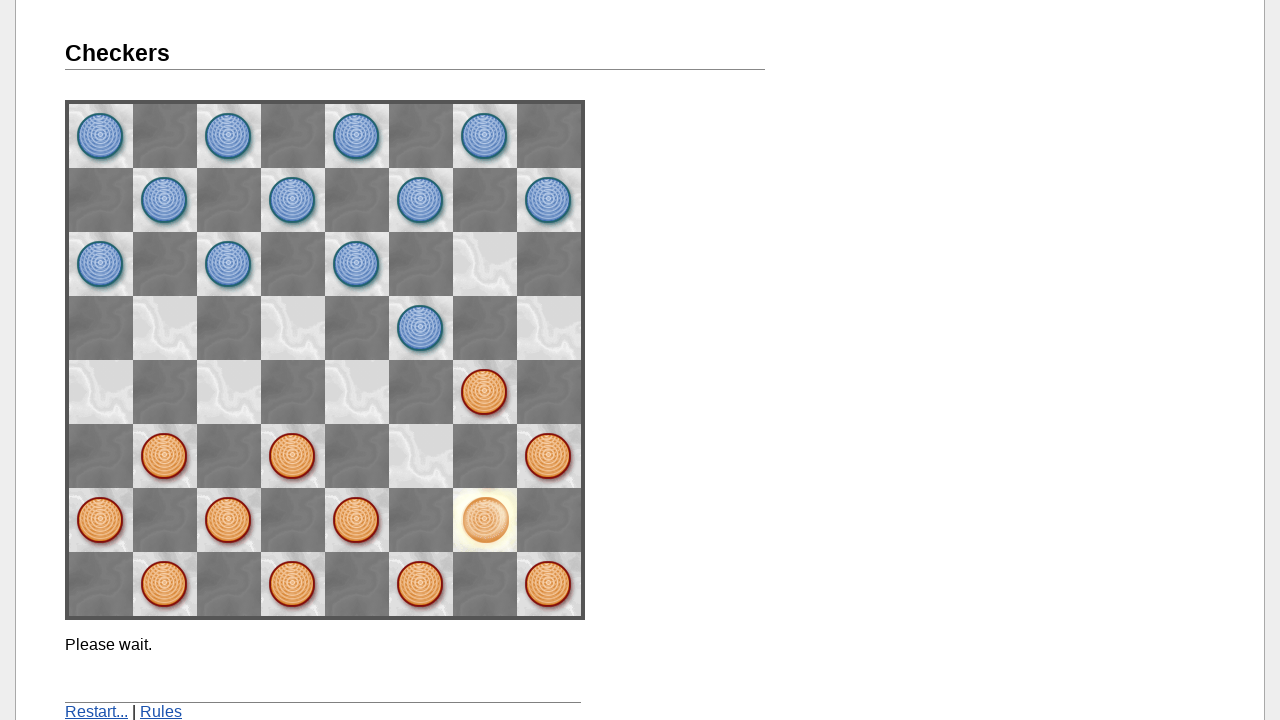

Moved orange piece to space44 at (293, 328) on img[name='space44']
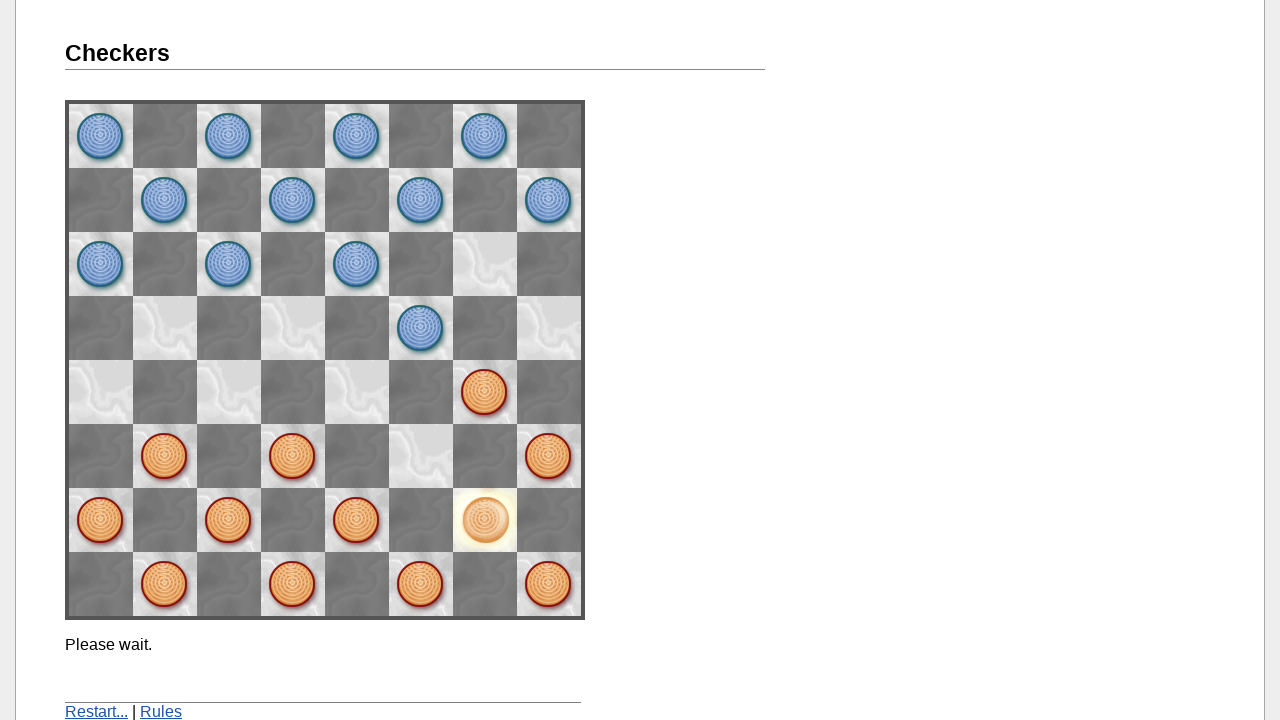

Waited for fifth move to complete
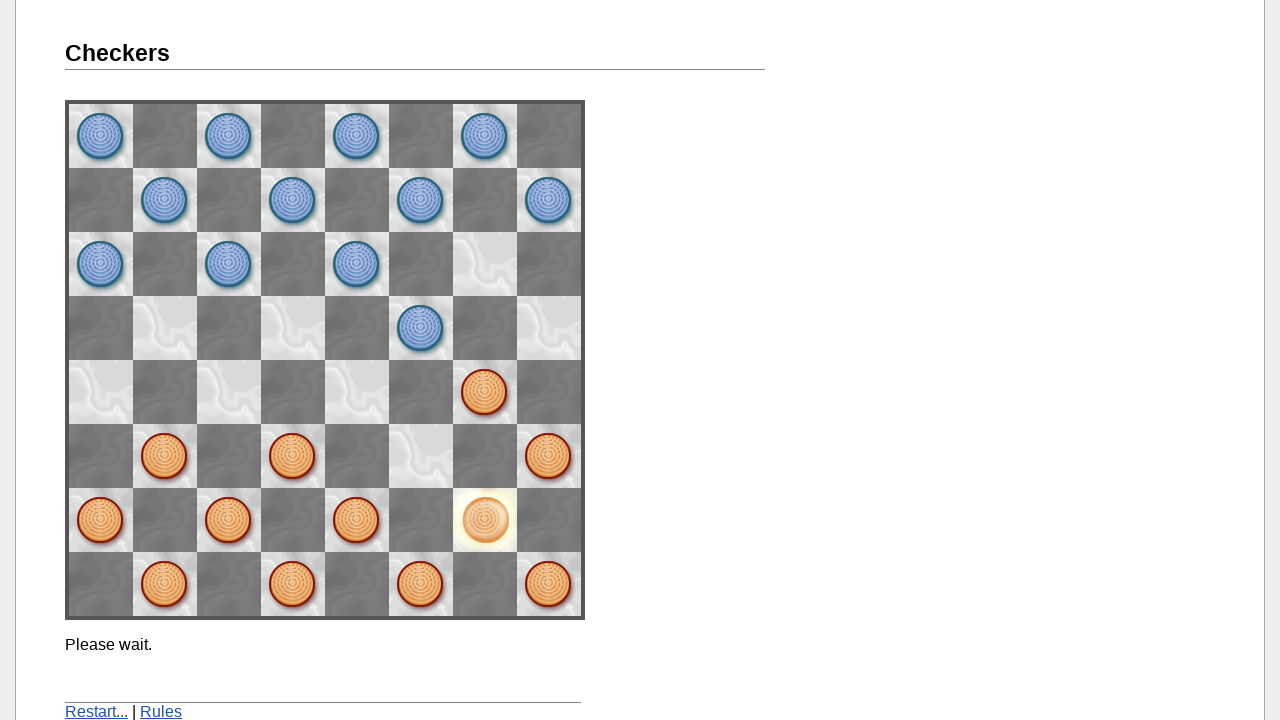

Clicked restart button to reset the game at (96, 712) on a:text('Restart...')
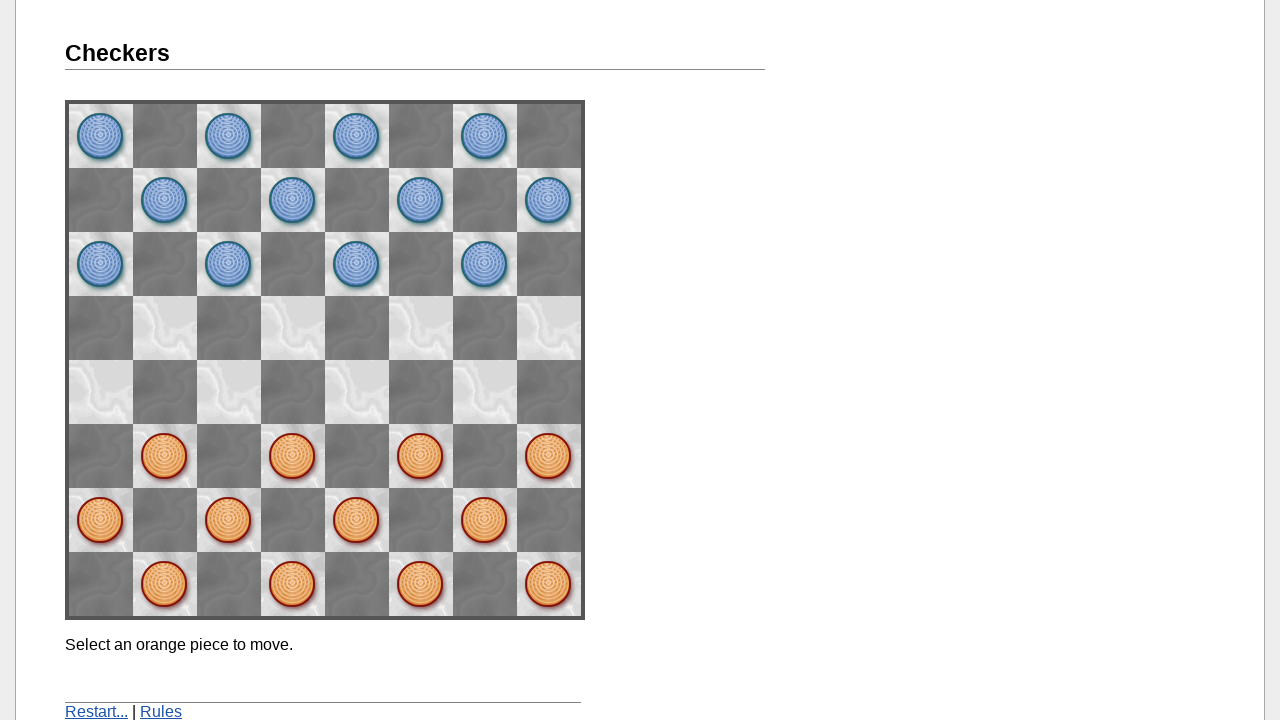

Verified restart message appeared and game was reset
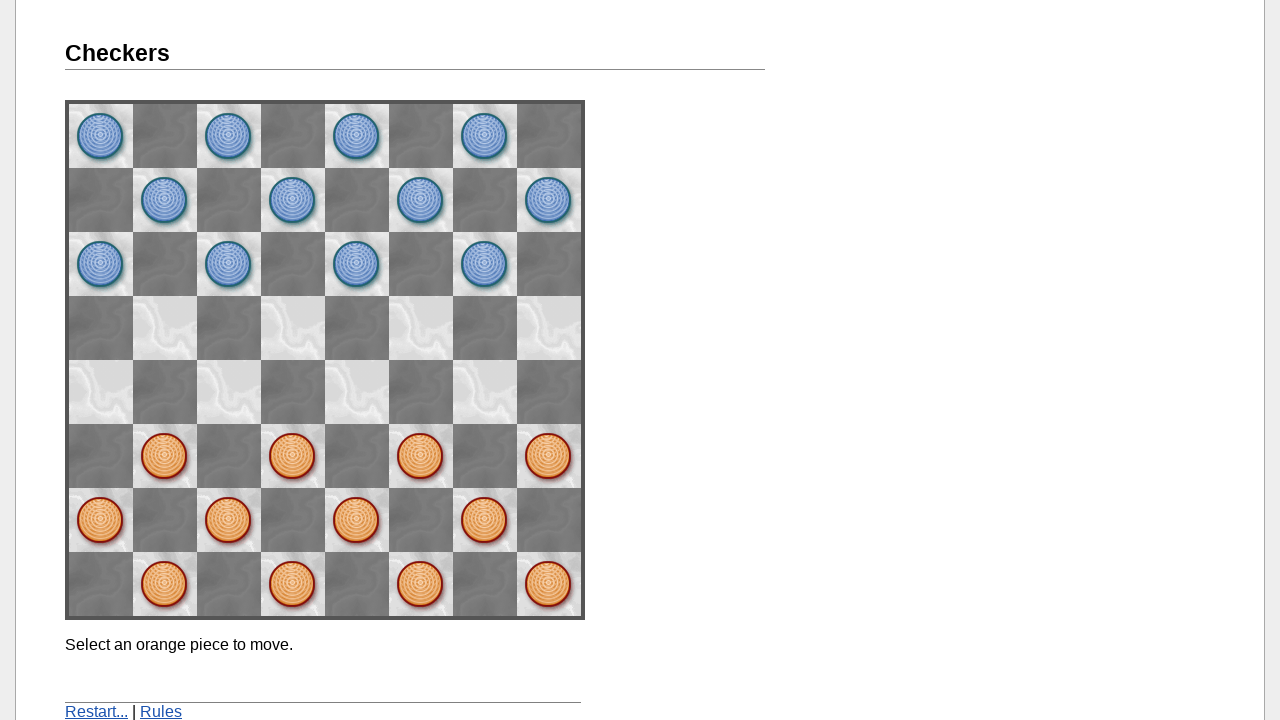

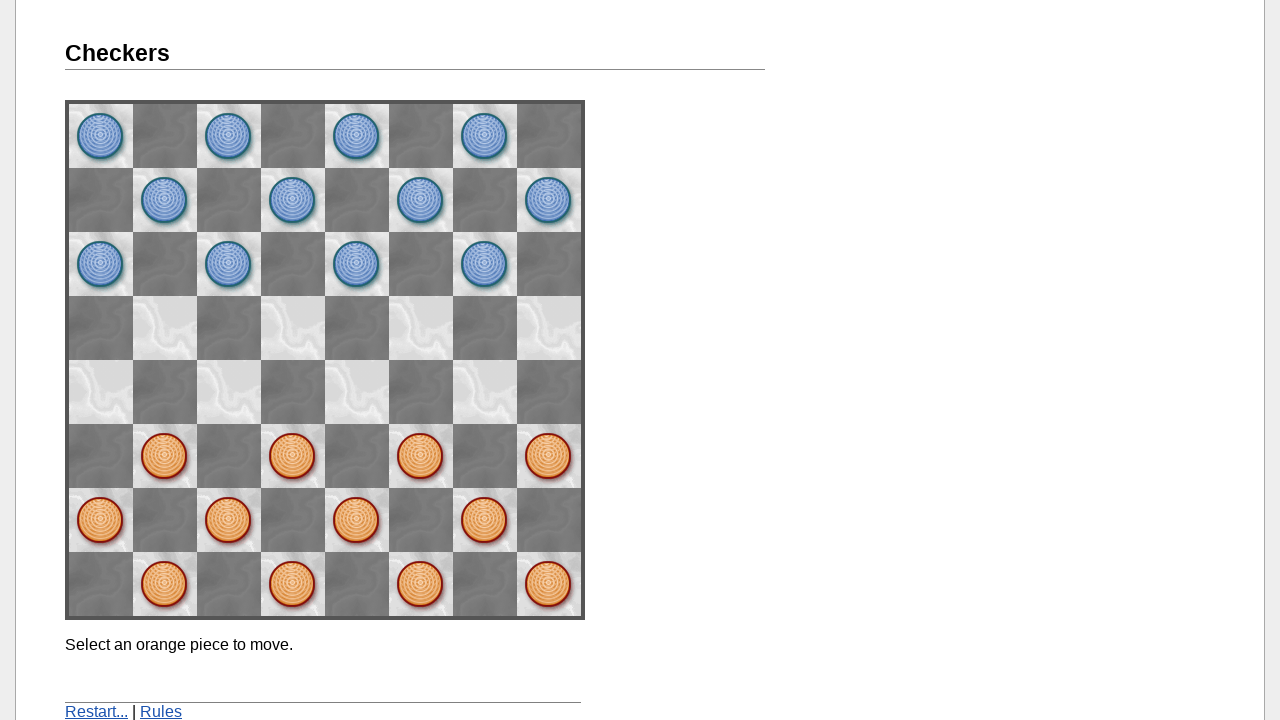